Tests the terminal portfolio's resume command by typing 'resume' in the command input and verifying that the "Opening resume..." message appears

Starting URL: https://marko-avram-terminal-portfolio.vercel.app/

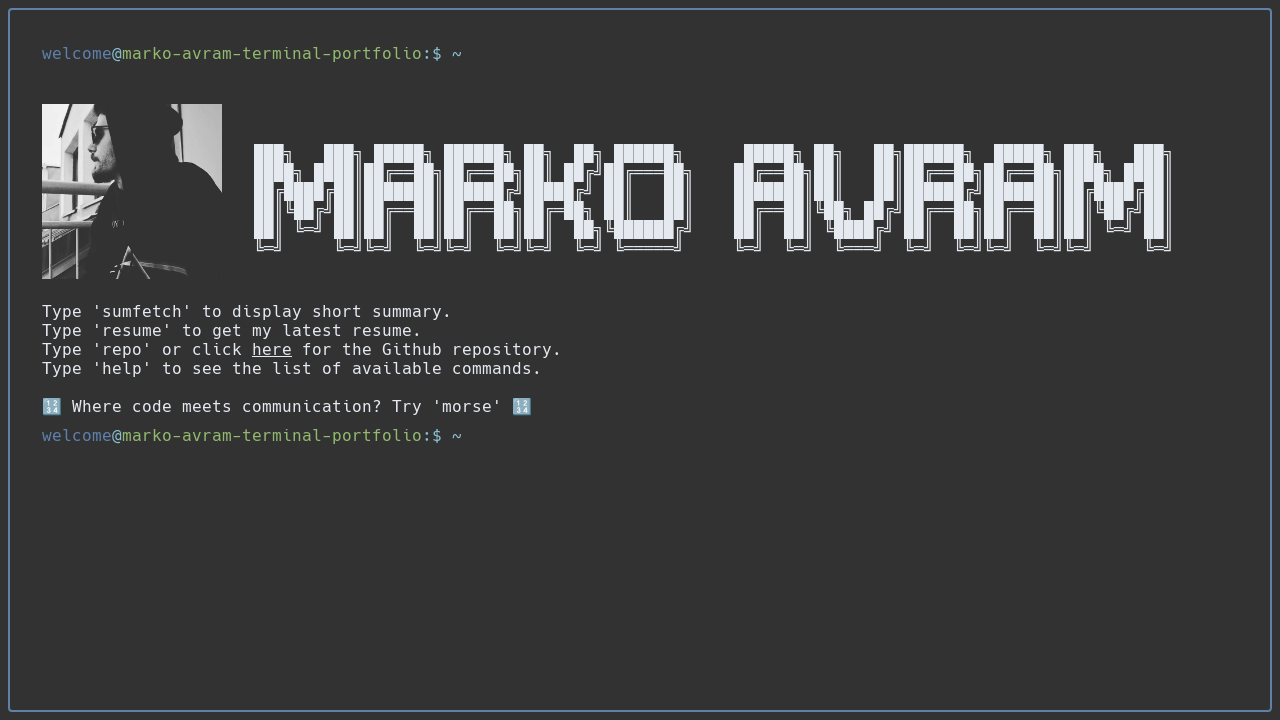

Clicked on the command input textbox at (854, 436) on internal:role=textbox[name="welcome@marko-avram-terminal-"i]
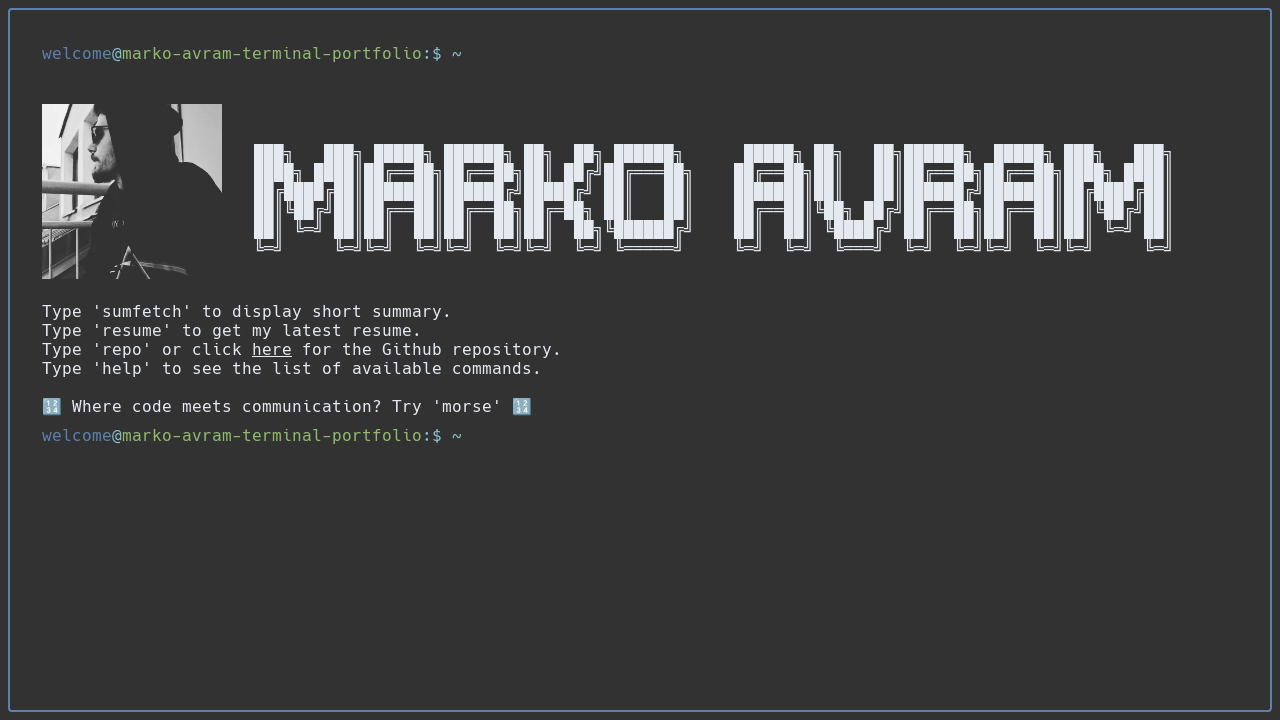

Filled command input with 'resume' on internal:role=textbox[name="welcome@marko-avram-terminal-"i]
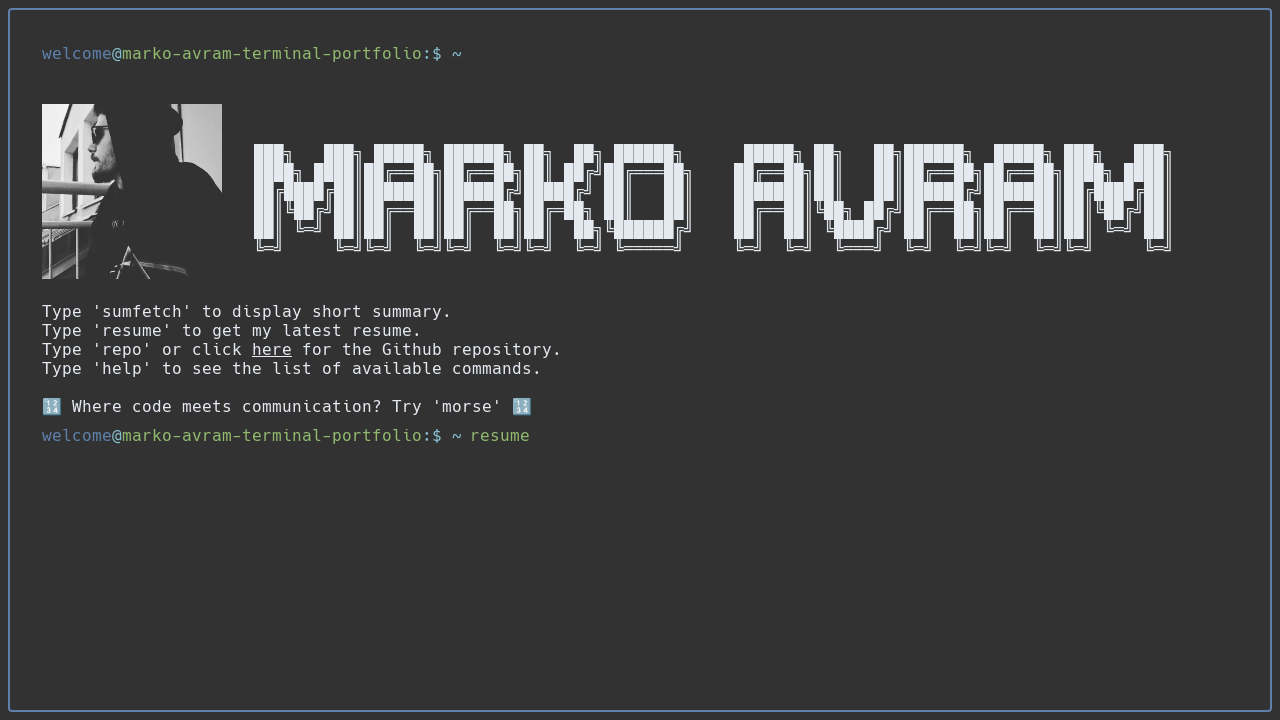

Pressed Enter to submit the resume command on internal:role=textbox[name="welcome@marko-avram-terminal-"i]
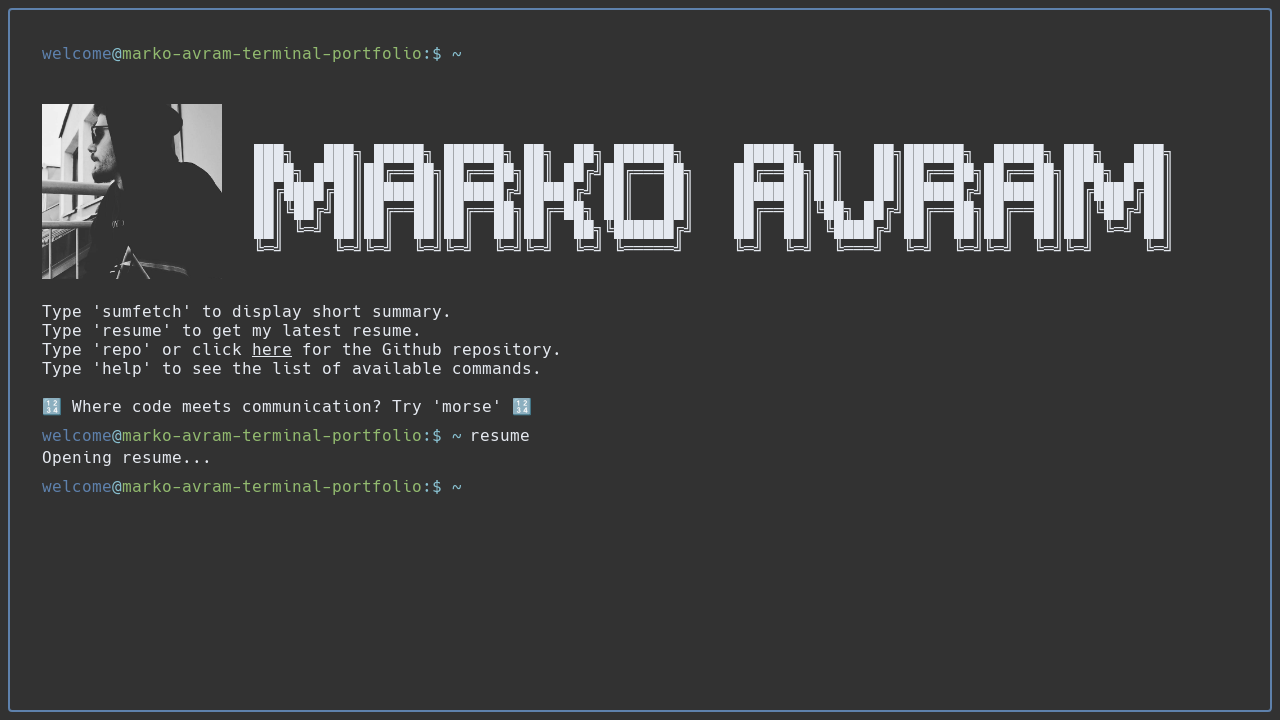

Verified 'Opening resume...' message appeared
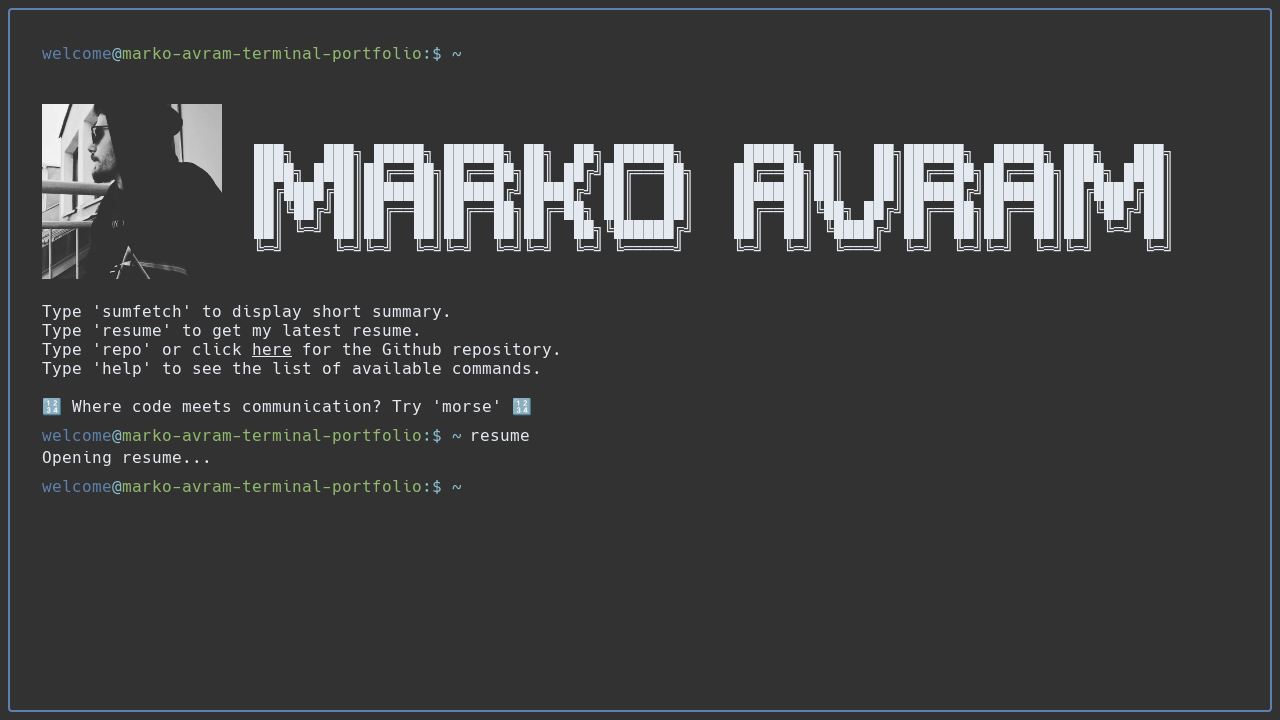

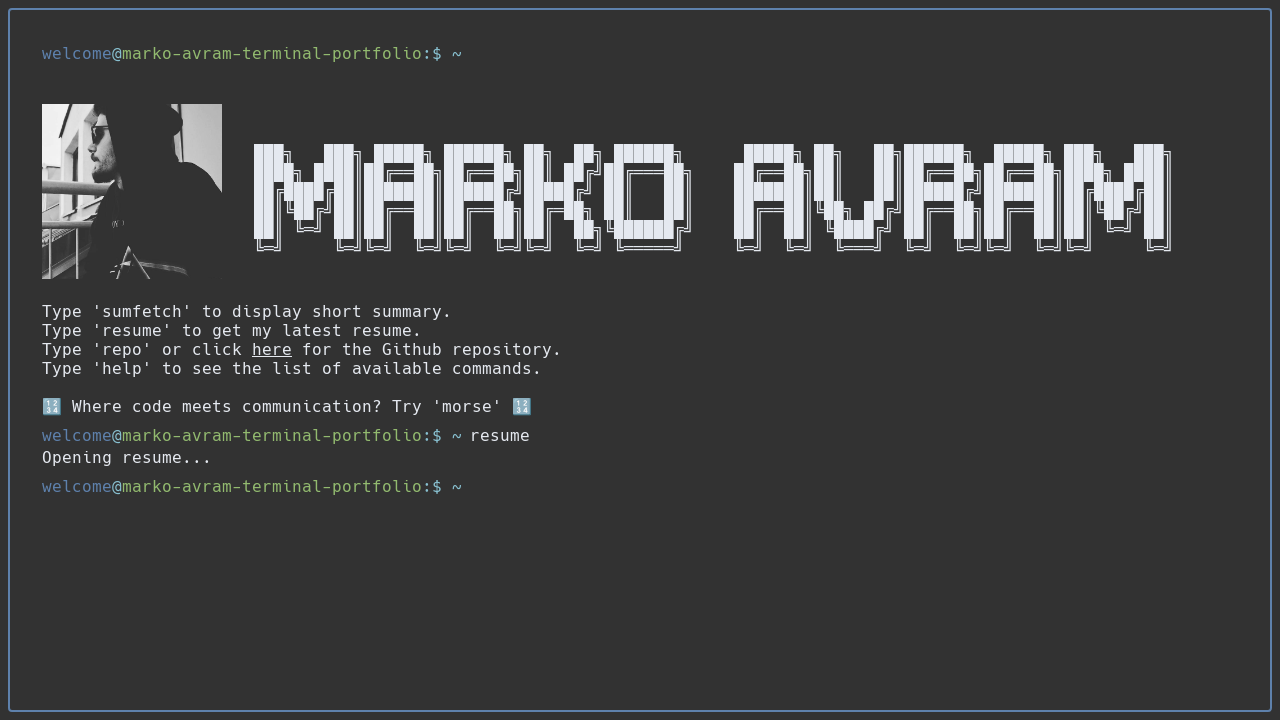